Tests navigation by clicking the A/B Testing link and verifying the resulting URL

Starting URL: https://the-internet.herokuapp.com/

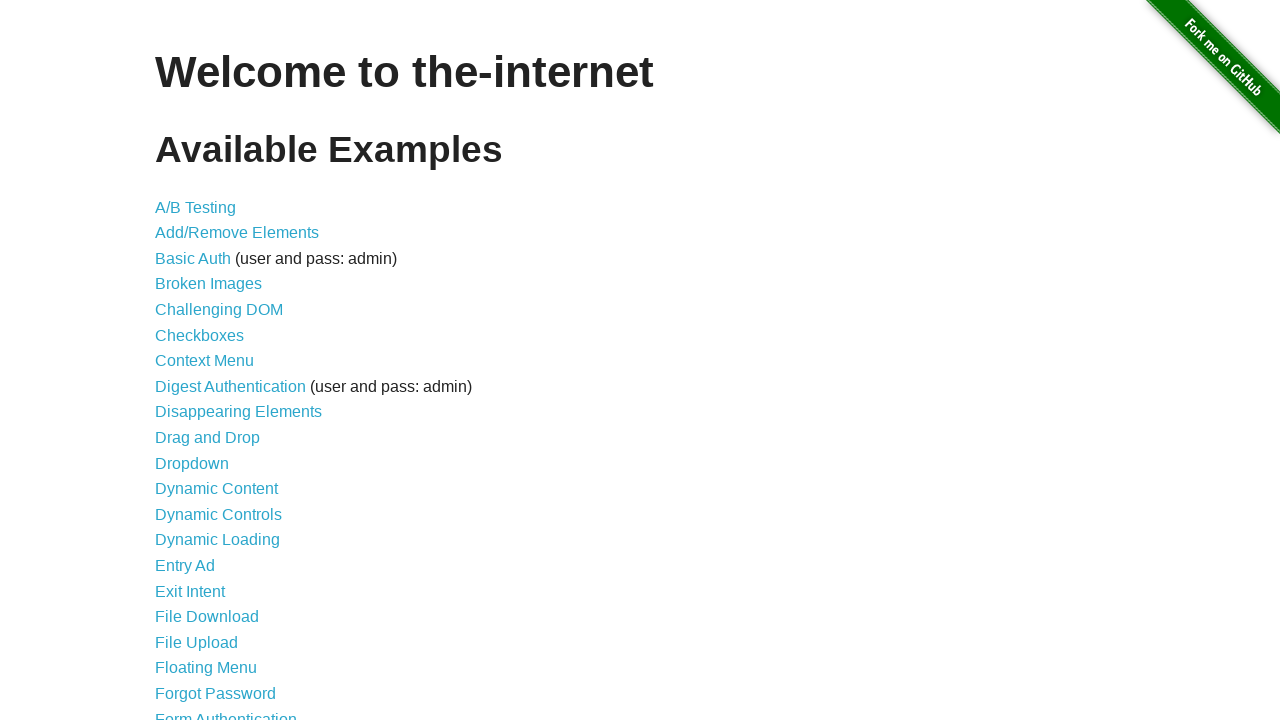

Located A/B Testing link element
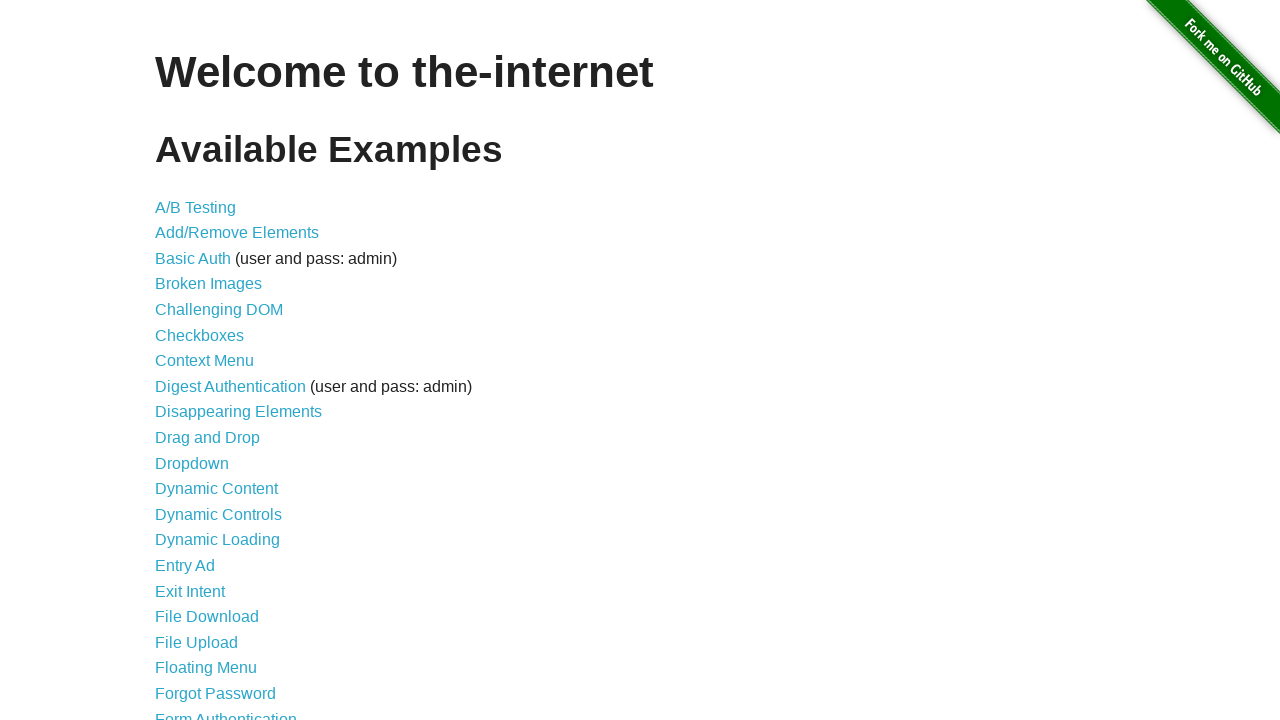

Clicked A/B Testing link at (196, 207) on a[href='/abtest']
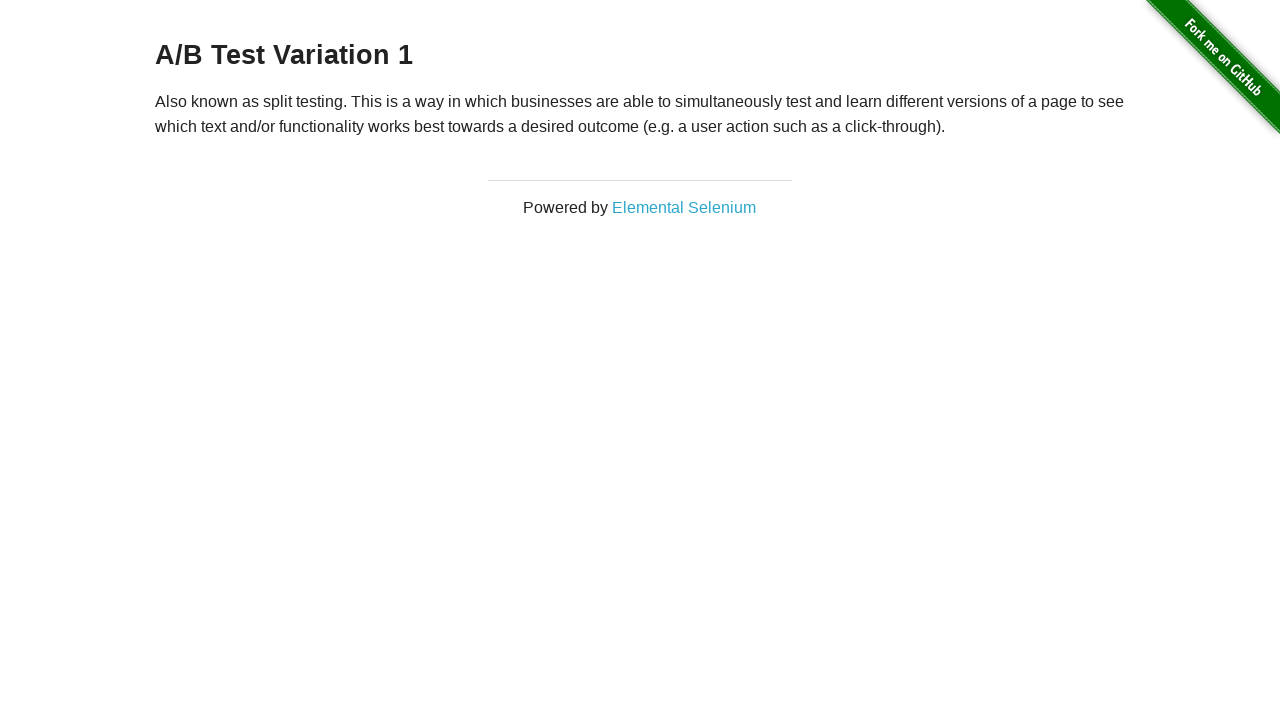

Verified navigation to A/B Testing page at https://the-internet.herokuapp.com/abtest
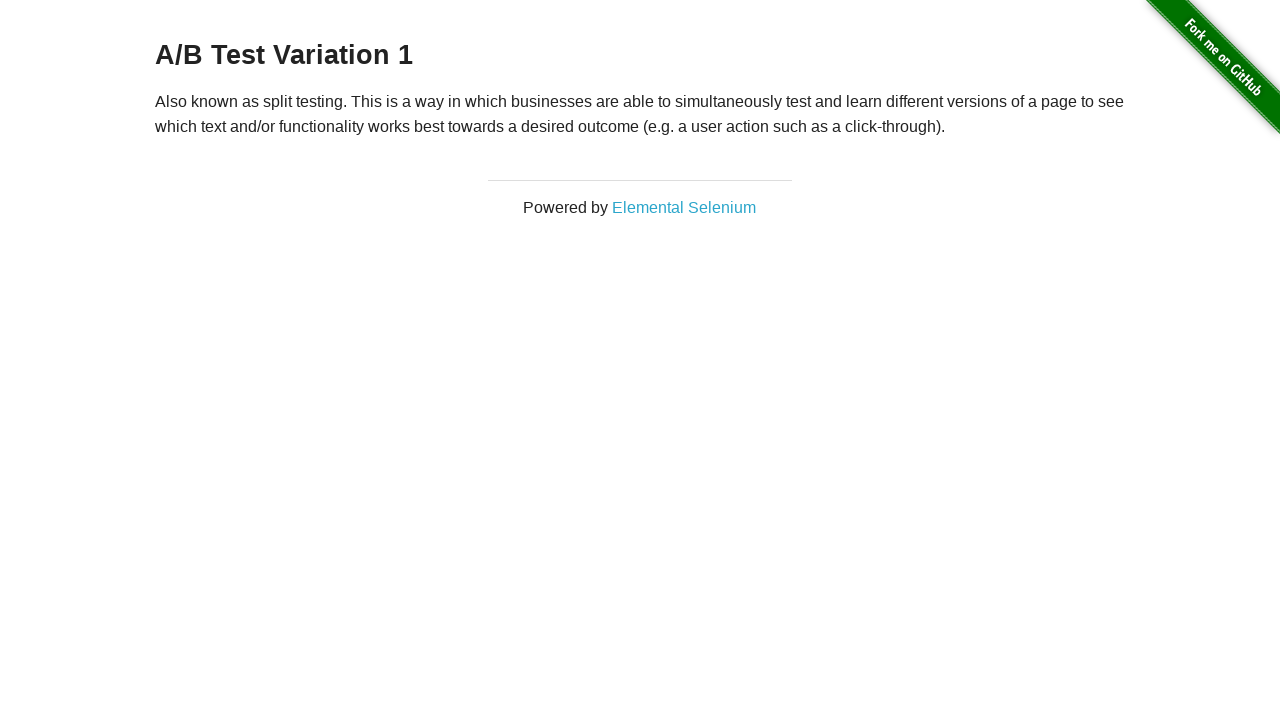

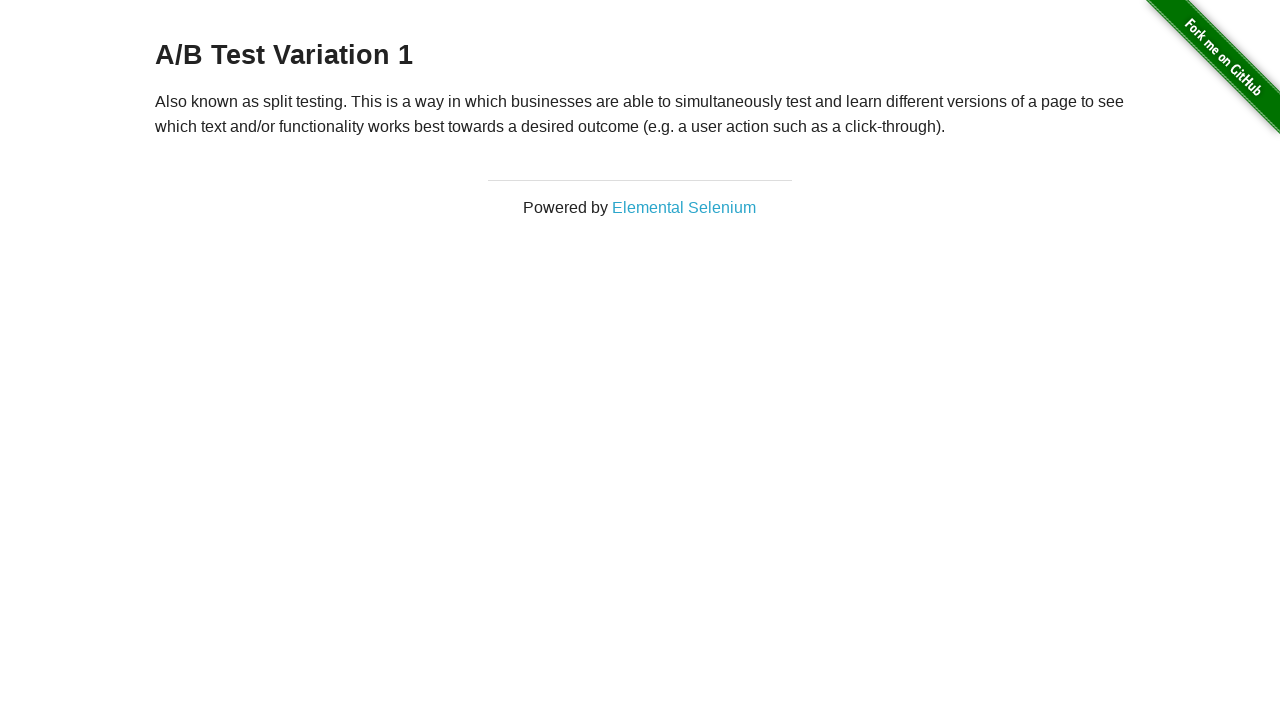